Tests navigation through the Demoblaze e-commerce demo site, including visiting Home, About us, Cart pages, opening and closing the login modal, browsing laptops category, selecting a product, and adding it to cart.

Starting URL: https://demoblaze.com/

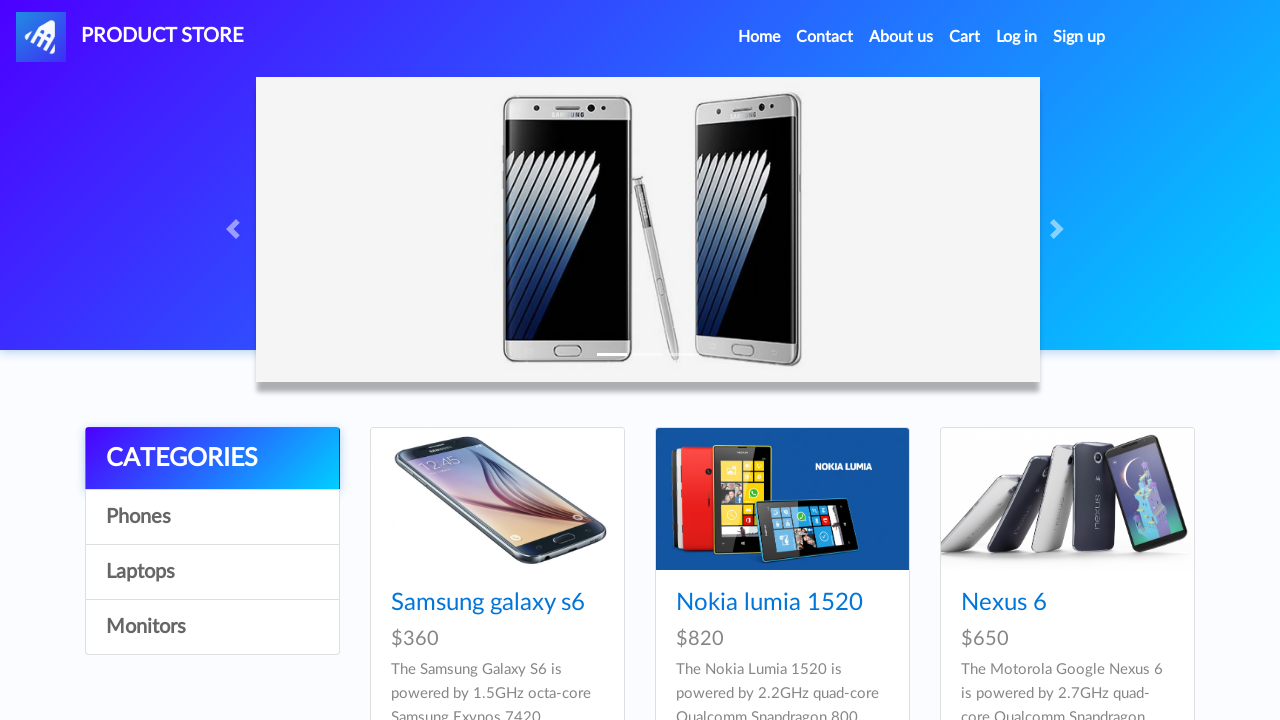

Clicked Home link at (759, 37) on internal:role=link[name="Home (current)"i]
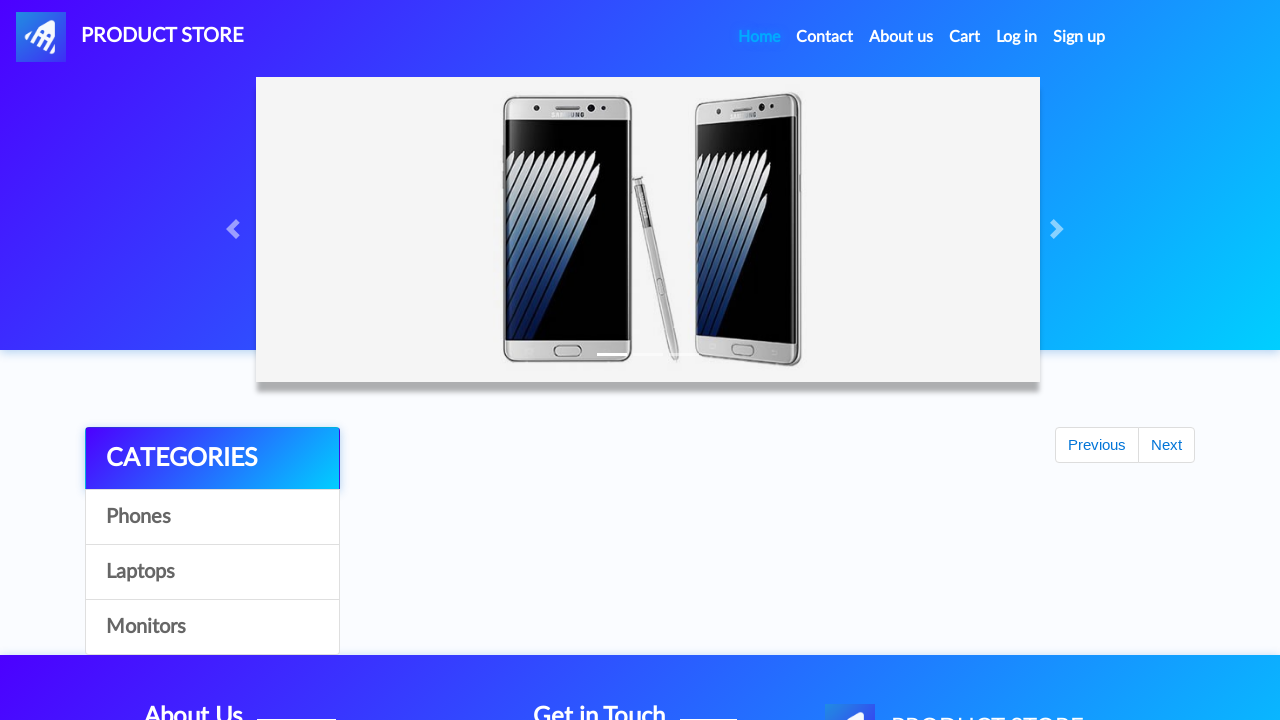

Clicked About us link at (901, 37) on internal:role=link[name="About us"i]
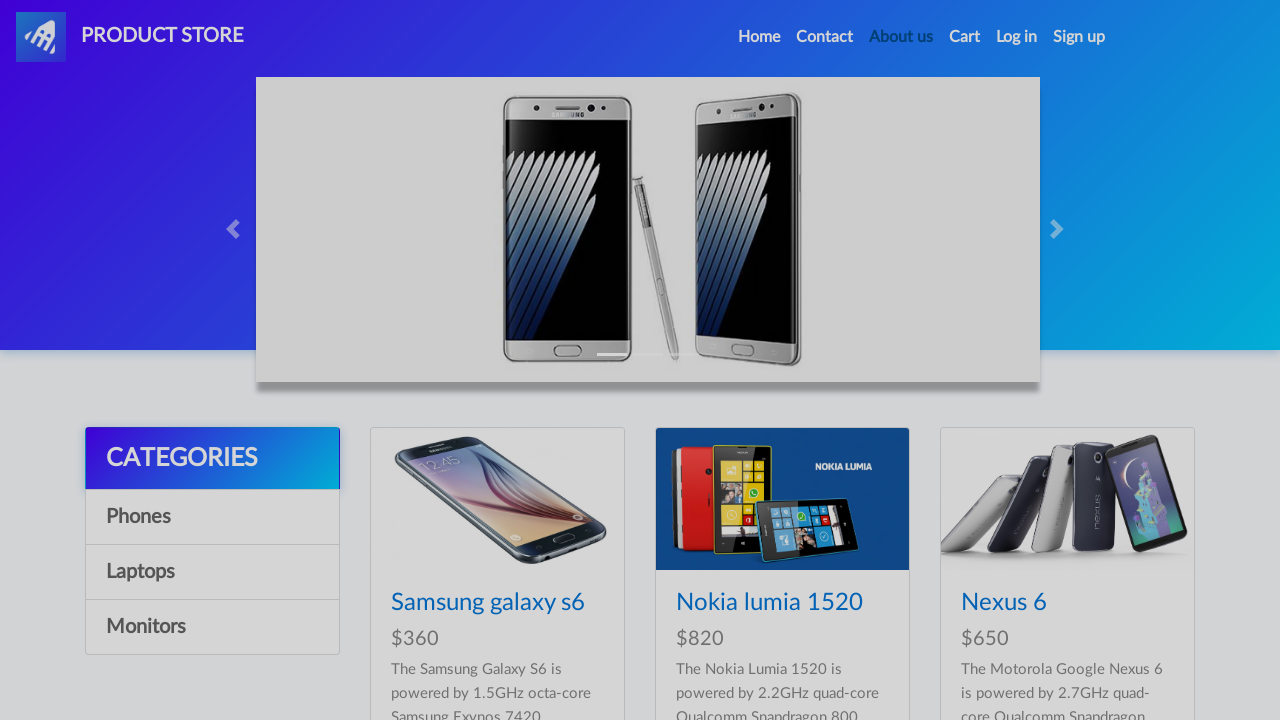

Closed the video modal at (867, 61) on #videoModal >> internal:label="Close"i
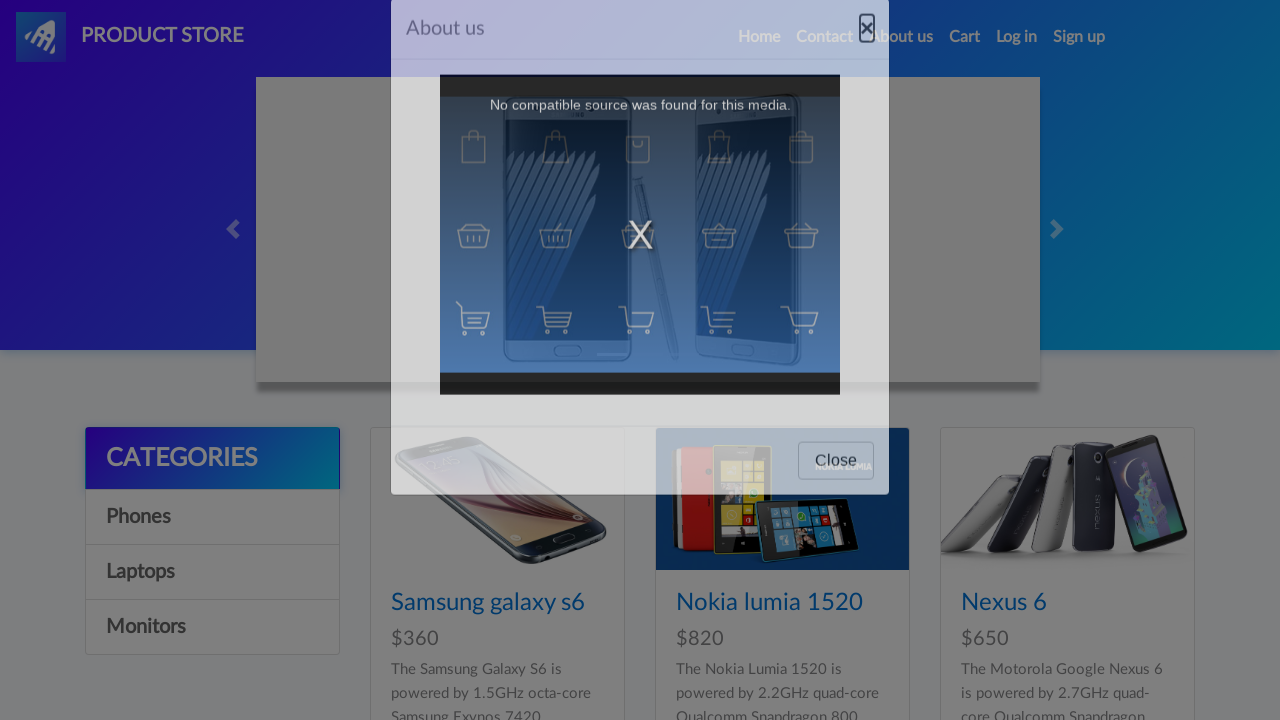

Clicked Cart link at (965, 37) on internal:role=link[name="Cart"i]
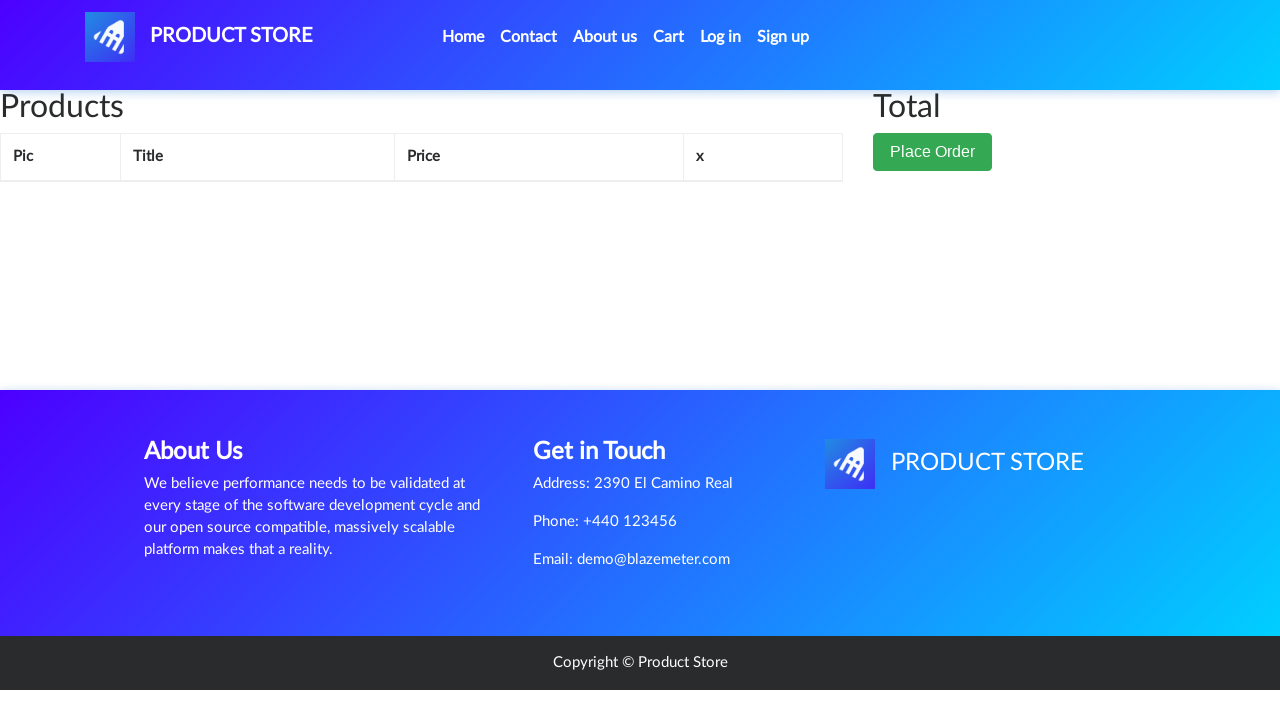

Clicked Log in link to open login modal at (721, 37) on internal:role=link[name="Log in"i]
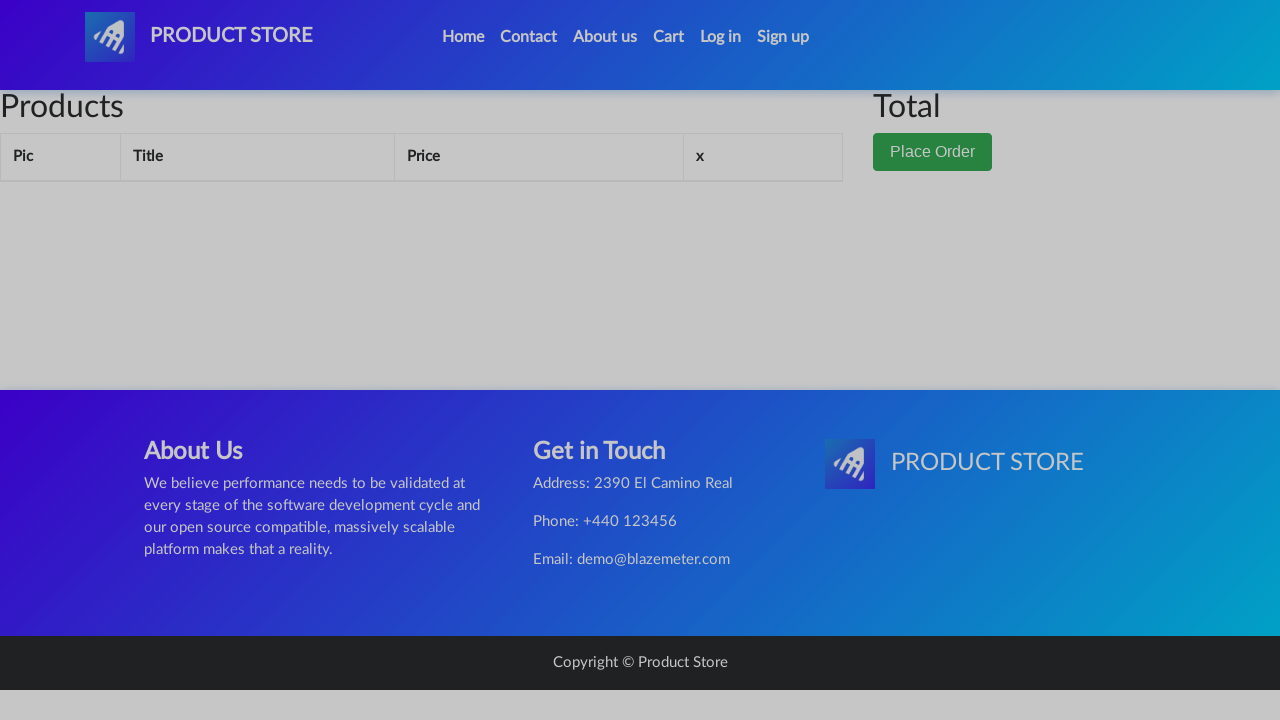

Closed the login modal at (867, 61) on internal:role=dialog[name="Log in"i] >> internal:label="Close"i
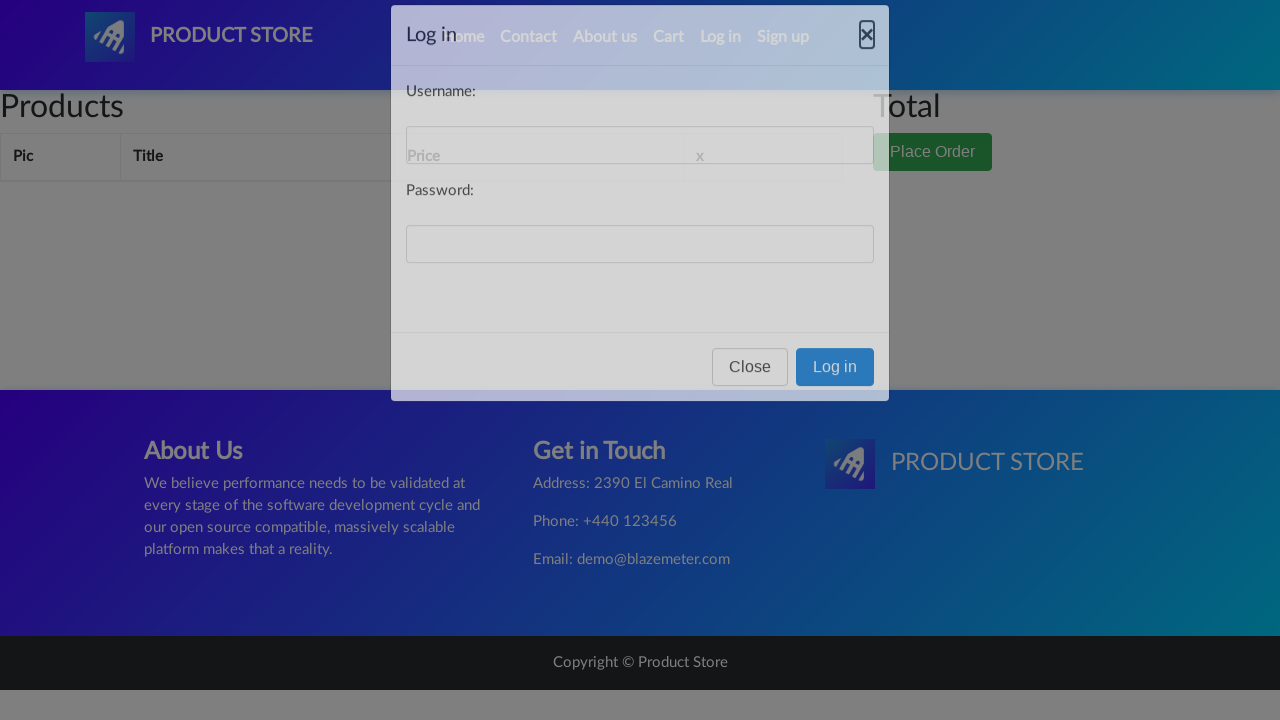

Navigated back to Home page at (463, 37) on internal:role=link[name="Home (current)"i]
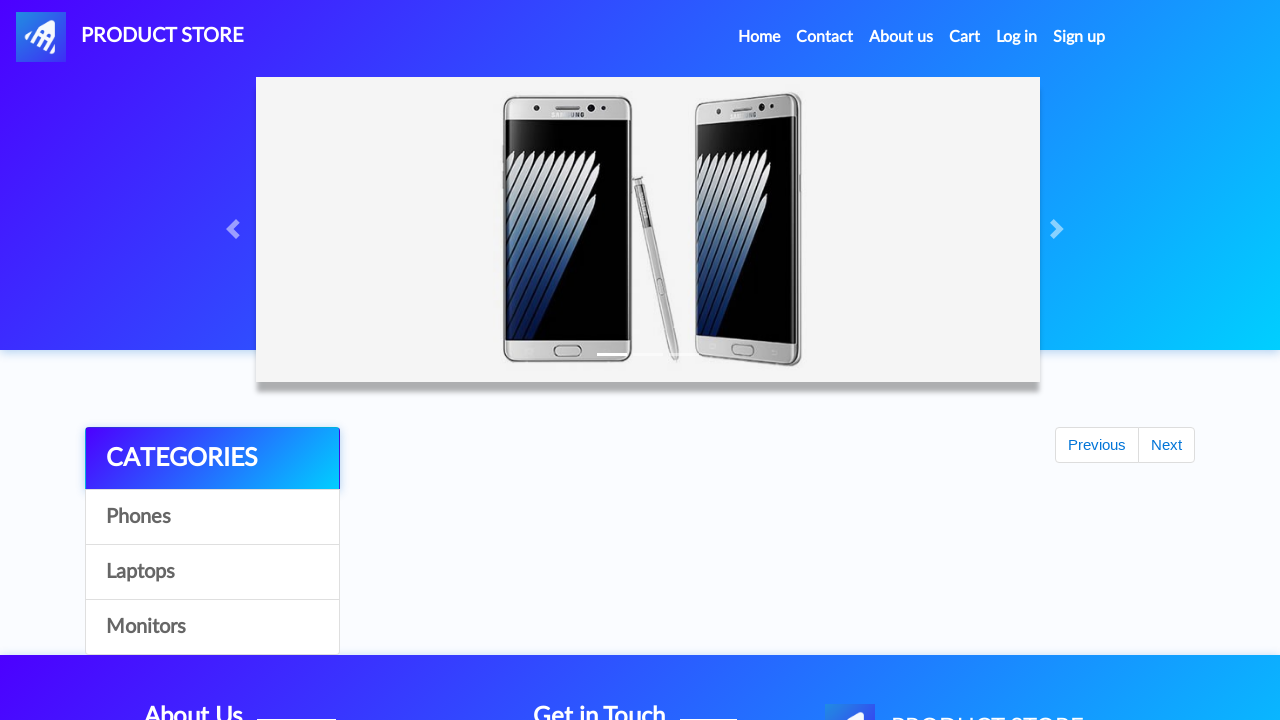

Clicked on Laptops category at (212, 572) on internal:role=link[name="Laptops"i]
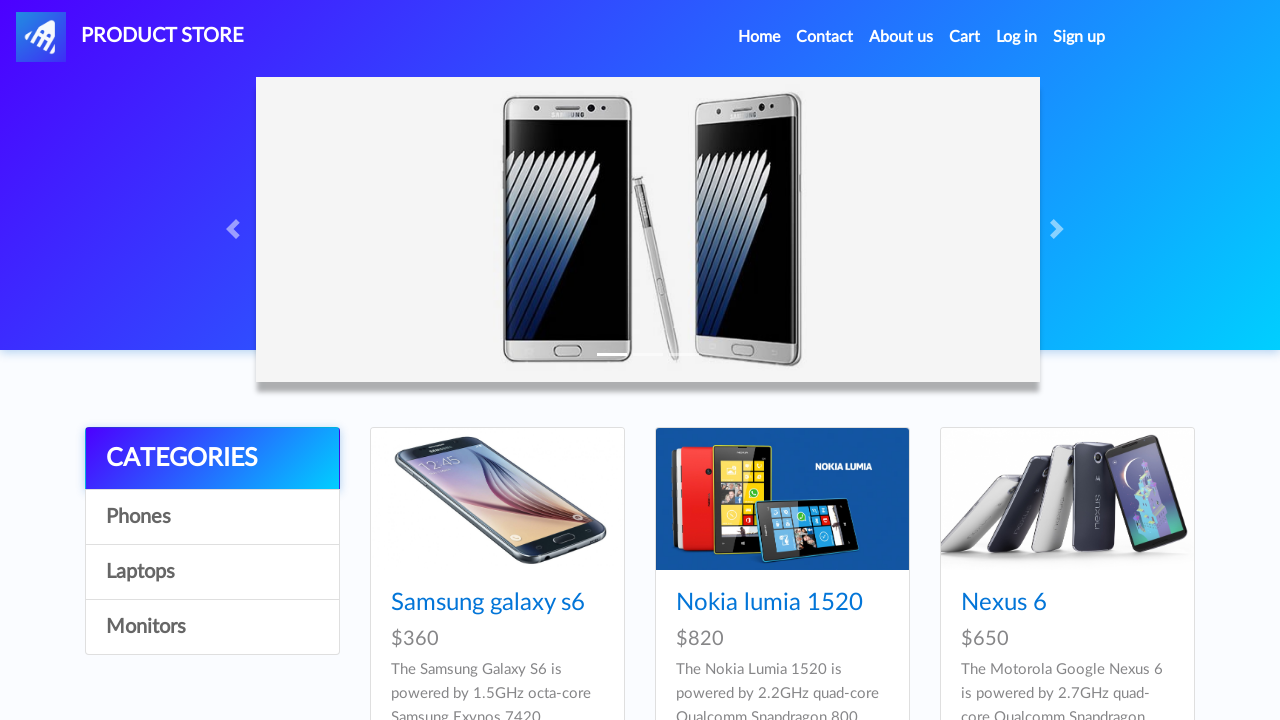

Clicked on a specific laptop product (6th item) at (1067, 649) on div:nth-child(6) > .card > a
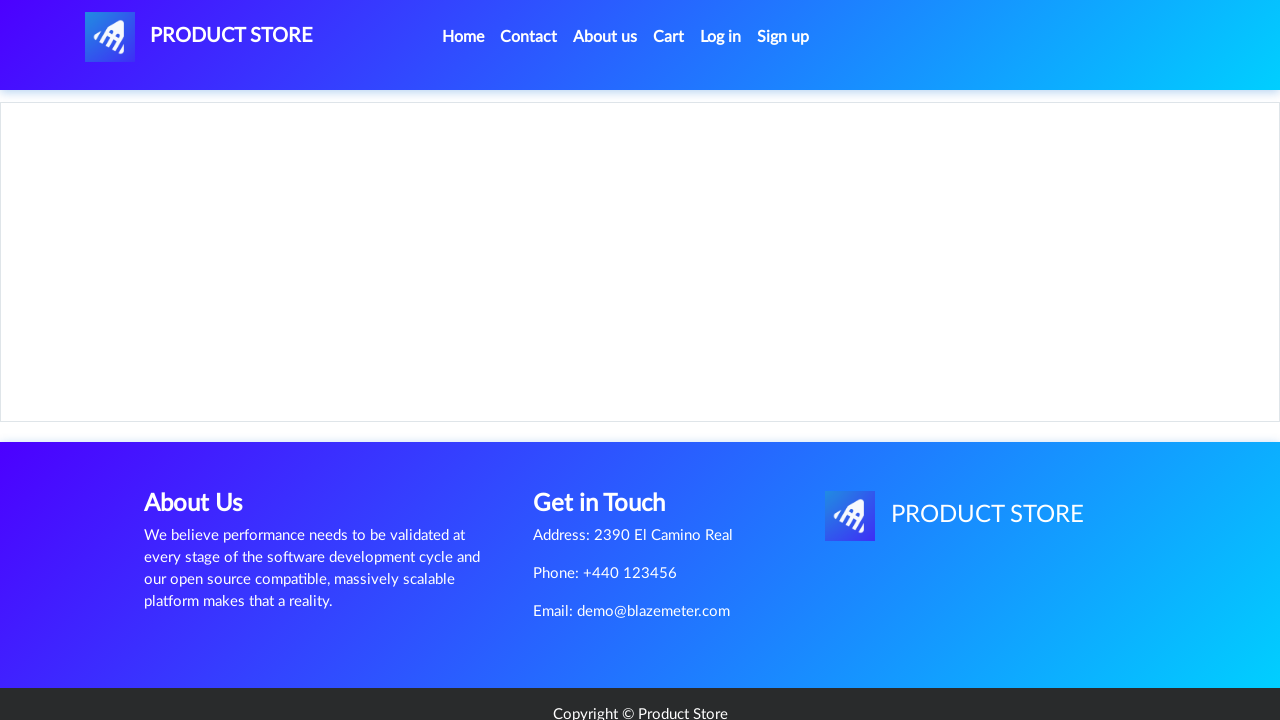

Set up dialog handler to dismiss confirmation dialogs
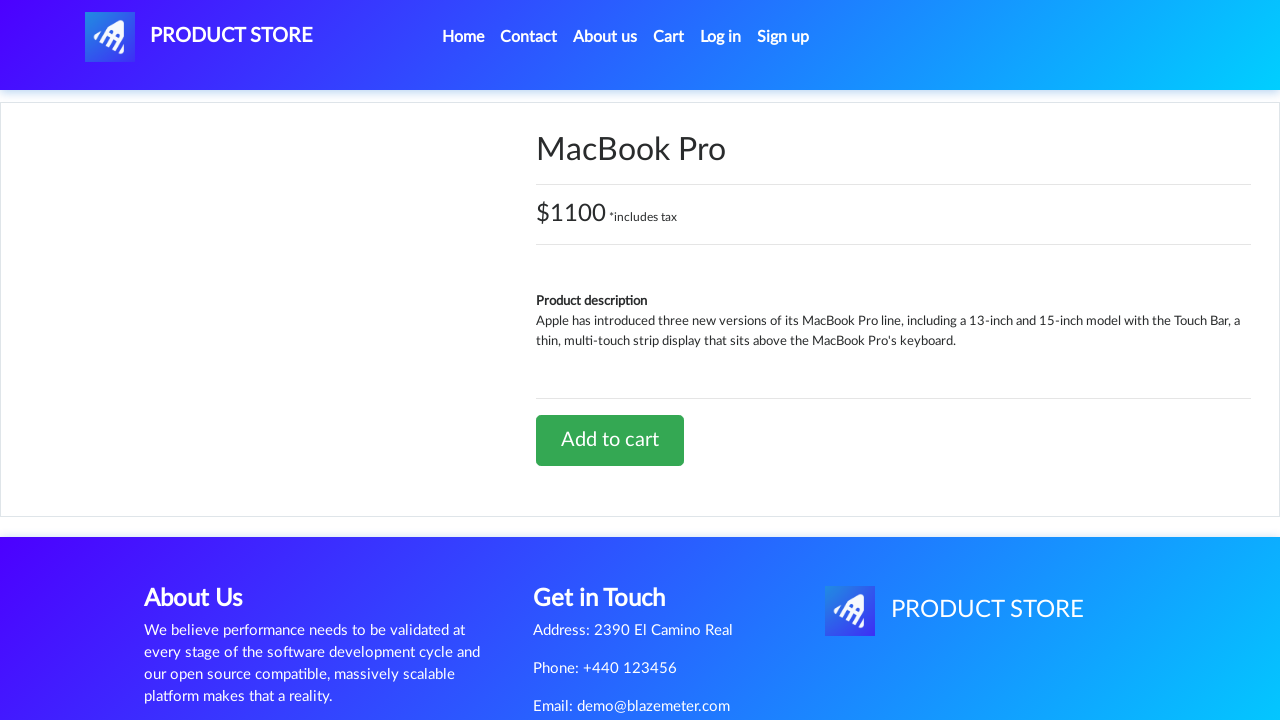

Clicked Add to cart link at (610, 440) on internal:role=link[name="Add to cart"i]
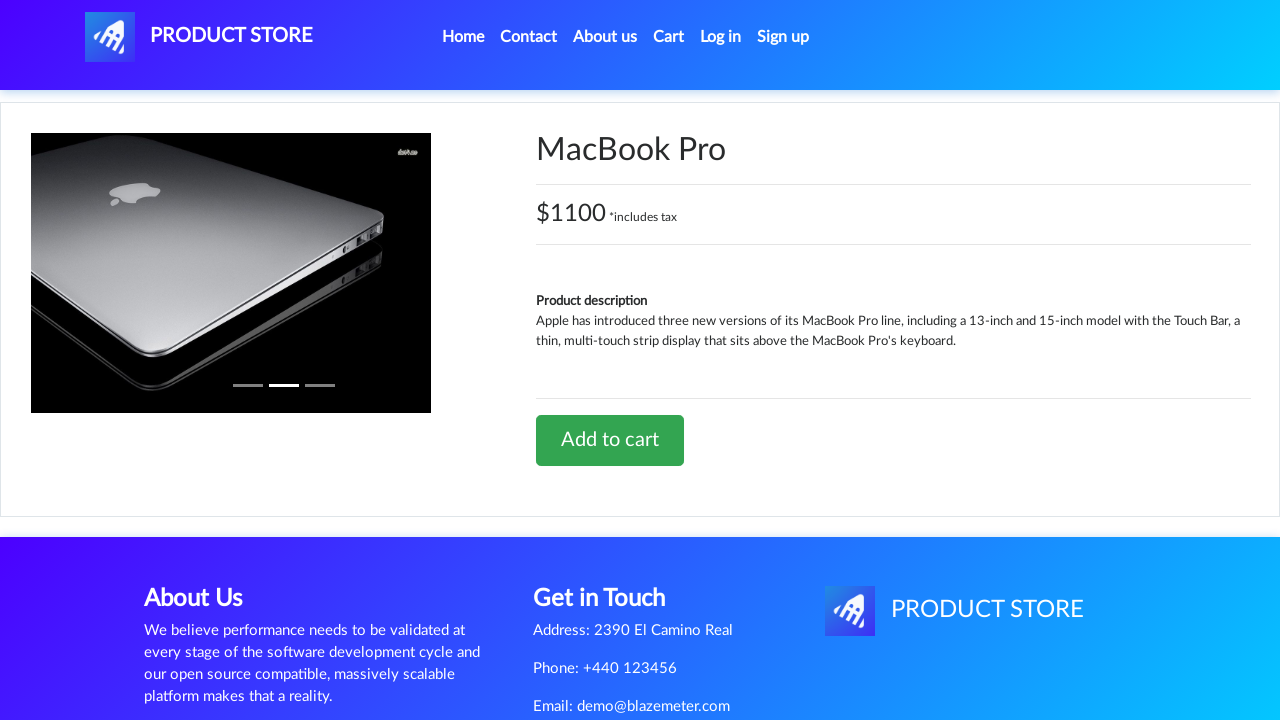

Verified product price ($1100 *includes tax) is visible
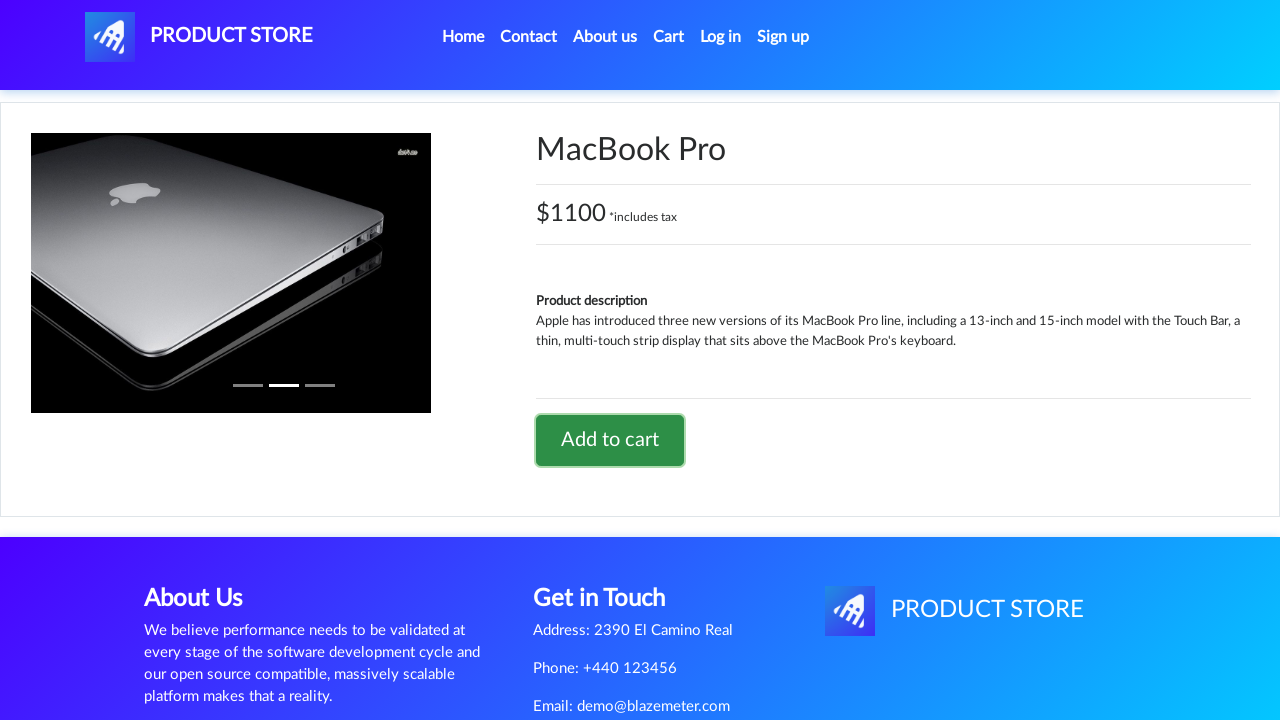

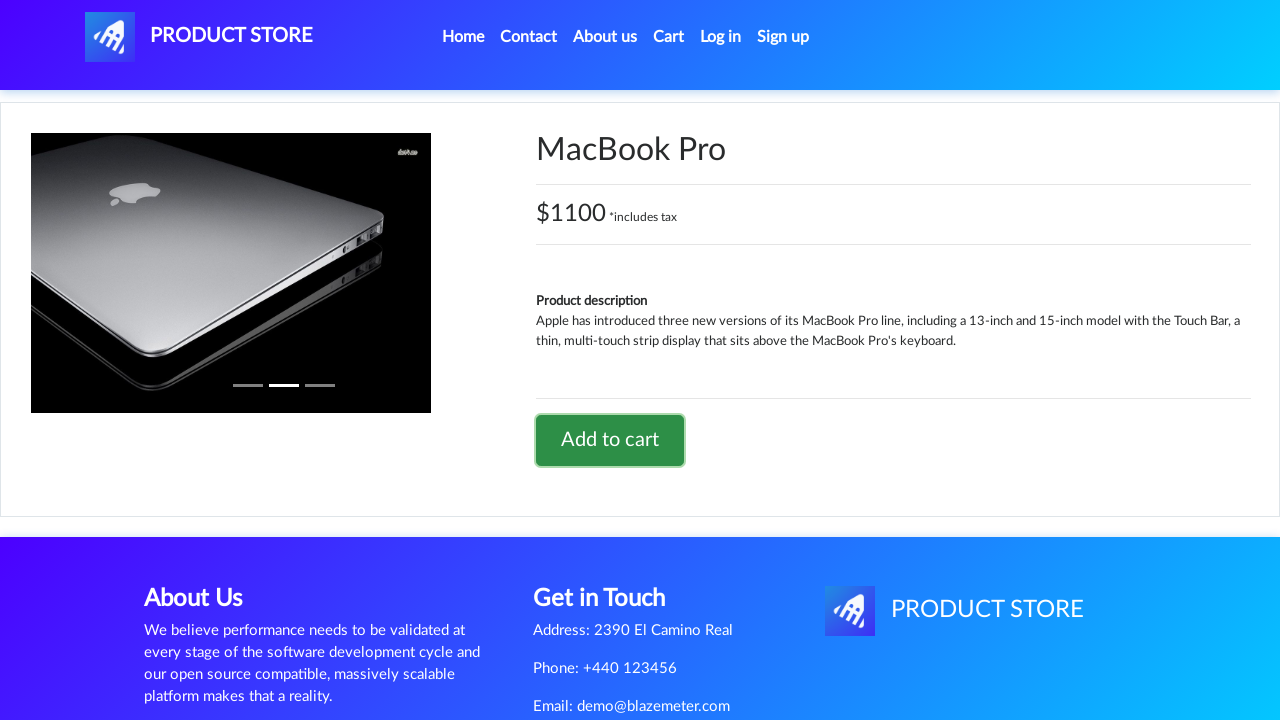